Tests a practice form by checking a checkbox, selecting a gender option, clicking an employed radio button, filling a password field, submitting the form, verifying success message, then navigating to shop and adding a Nokia Edge product to cart.

Starting URL: https://rahulshettyacademy.com/angularpractice/

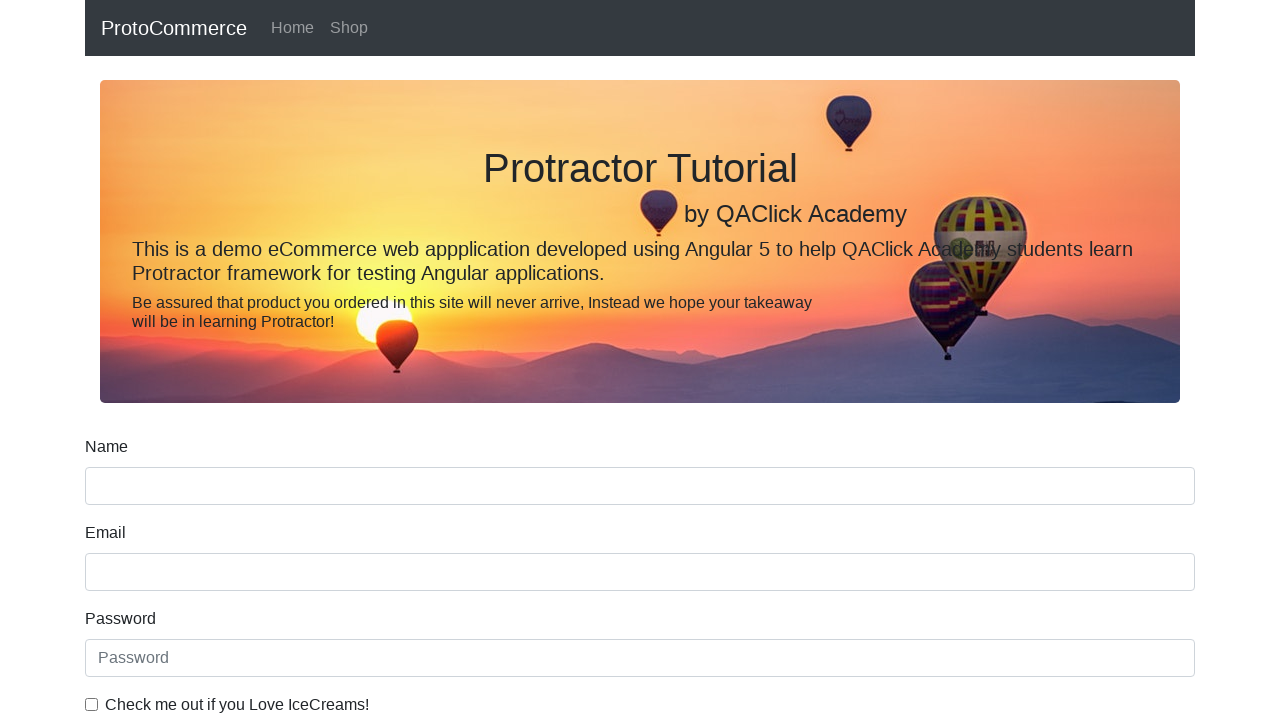

Checked the ice cream checkbox at (92, 704) on internal:label="Check me out if you Love IceCreams!"i
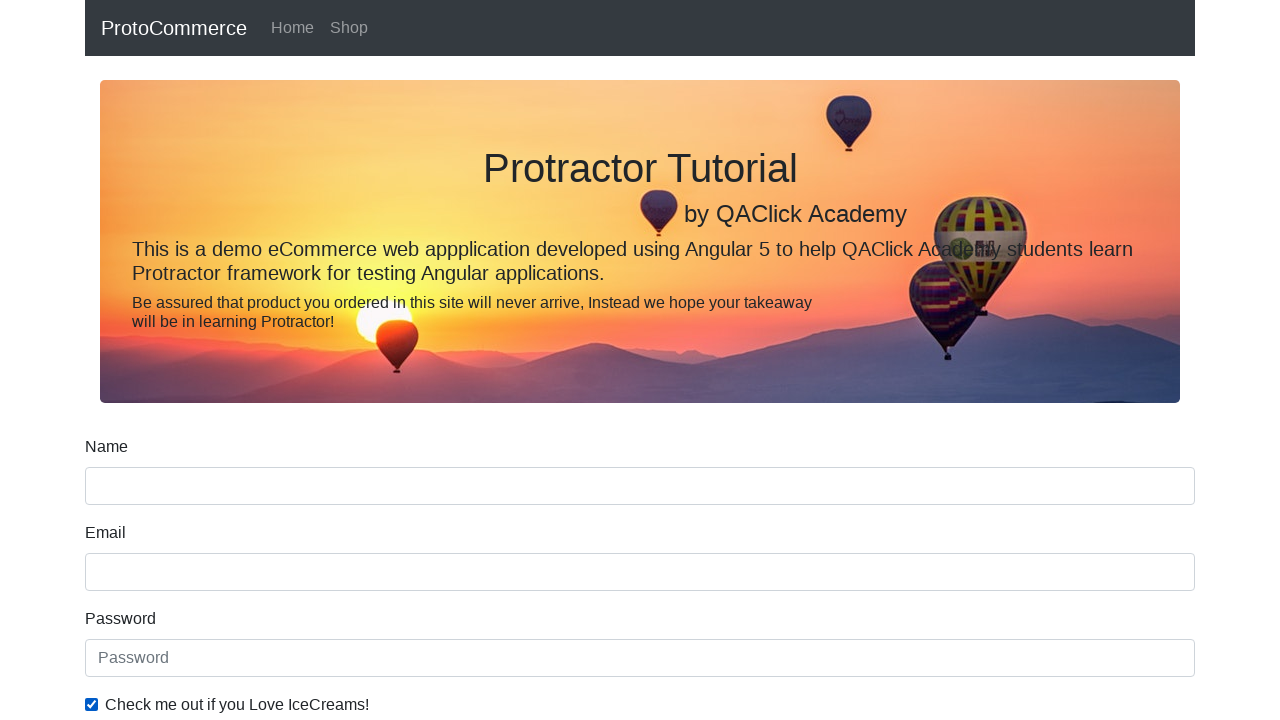

Selected Female from Gender dropdown on internal:label="Gender"i
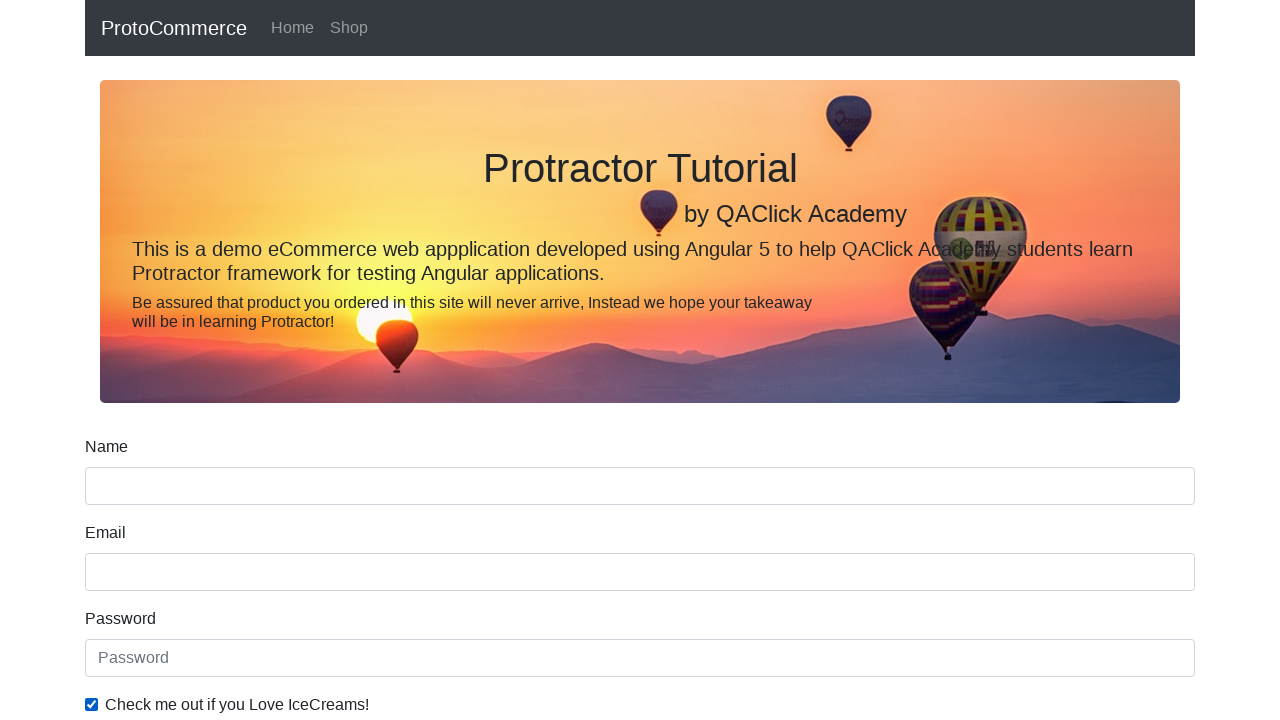

Clicked the Employed radio button at (326, 360) on internal:label="Employed"i
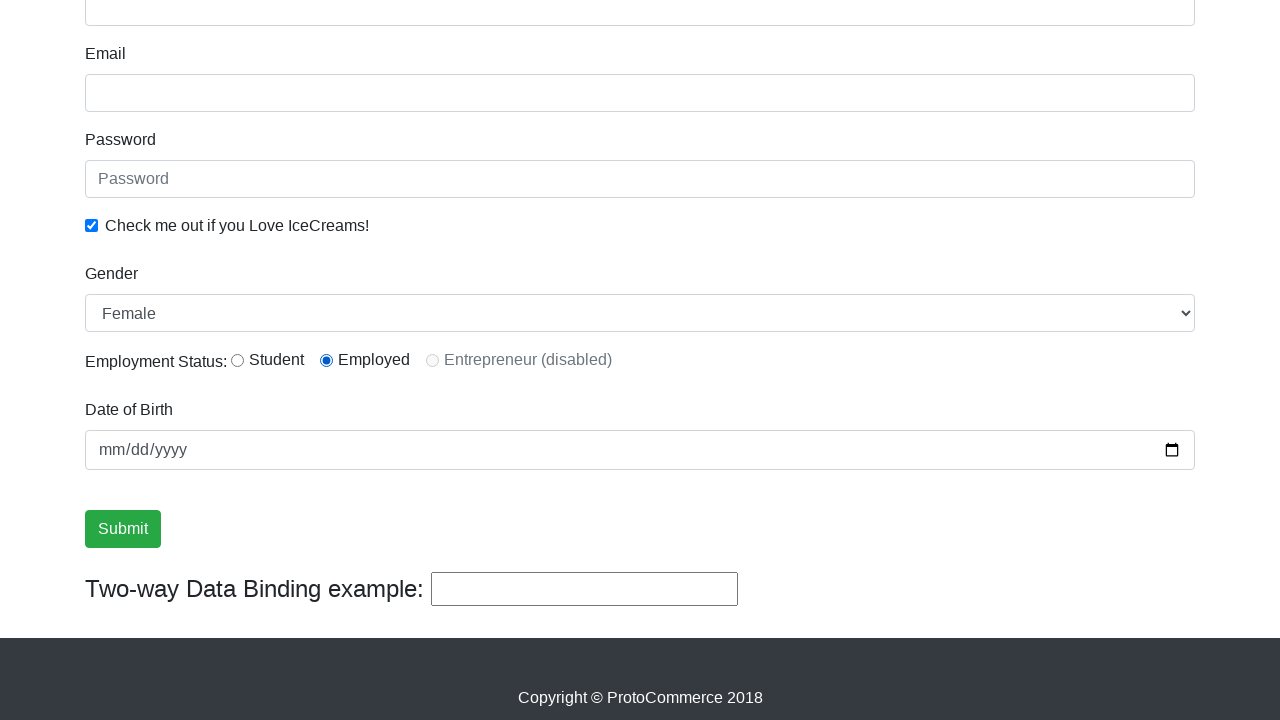

Filled password field with 'test@123' on internal:attr=[placeholder="Password"i]
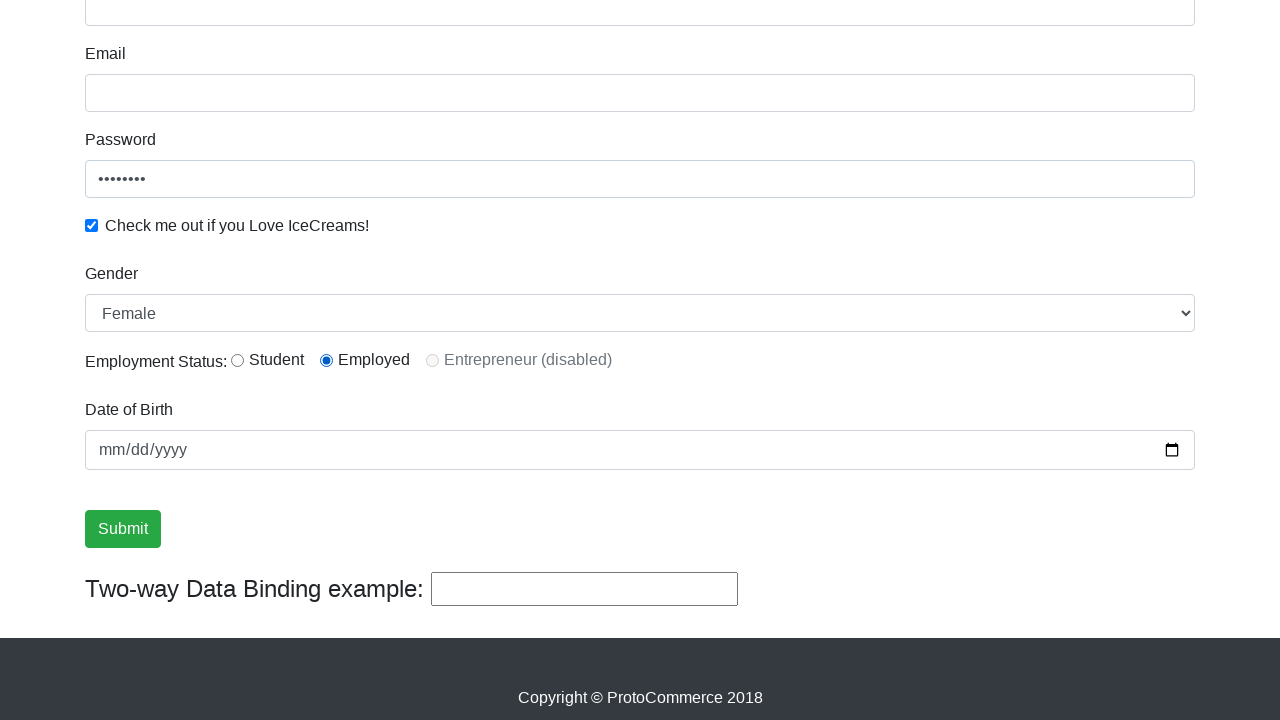

Clicked the Submit button at (123, 529) on internal:role=button[name="Submit"i]
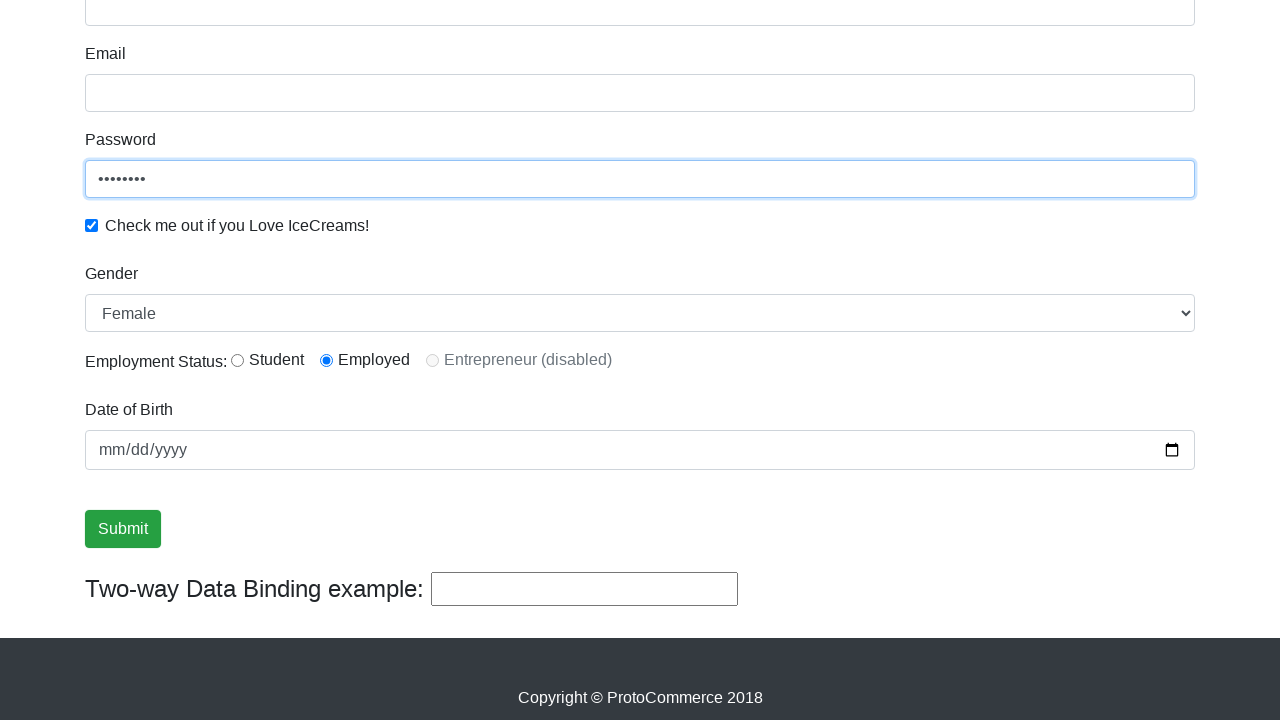

Verified success message is visible
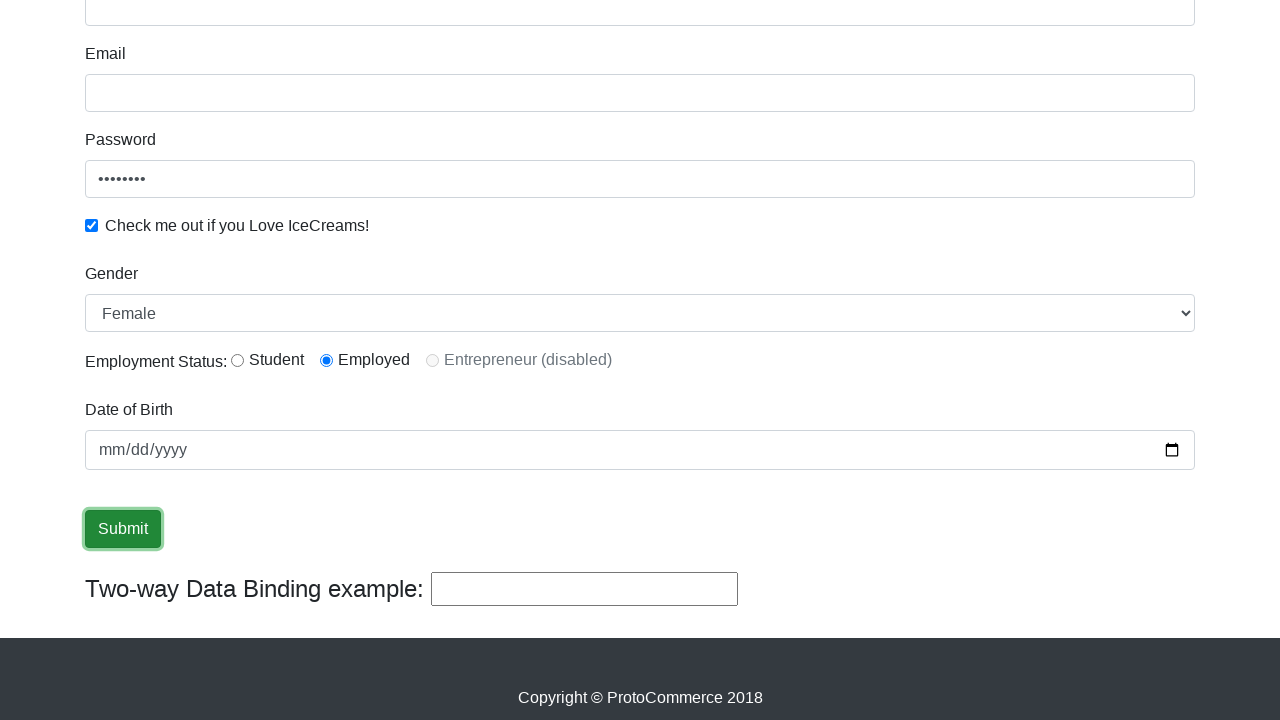

Clicked the Shop link at (349, 28) on internal:role=link[name="Shop"i]
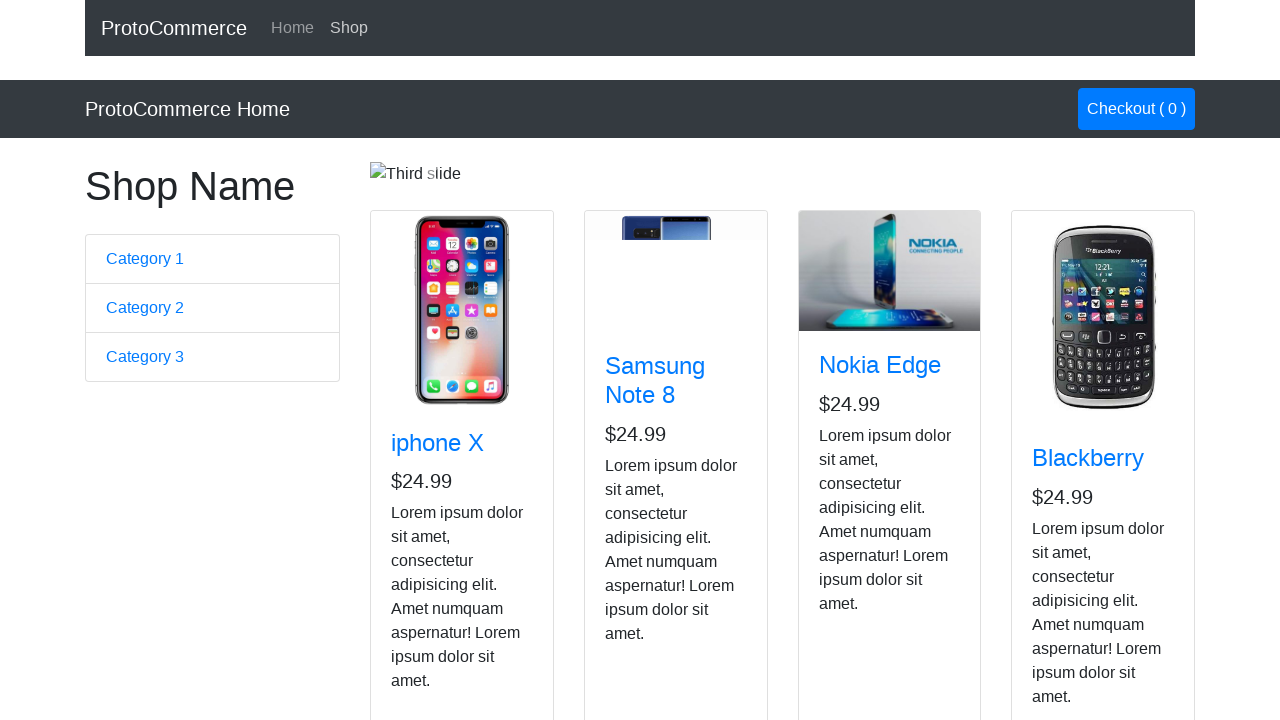

Clicked button to add Nokia Edge product to cart at (854, 528) on app-card >> internal:has-text="Nokia Edge"i >> internal:role=button
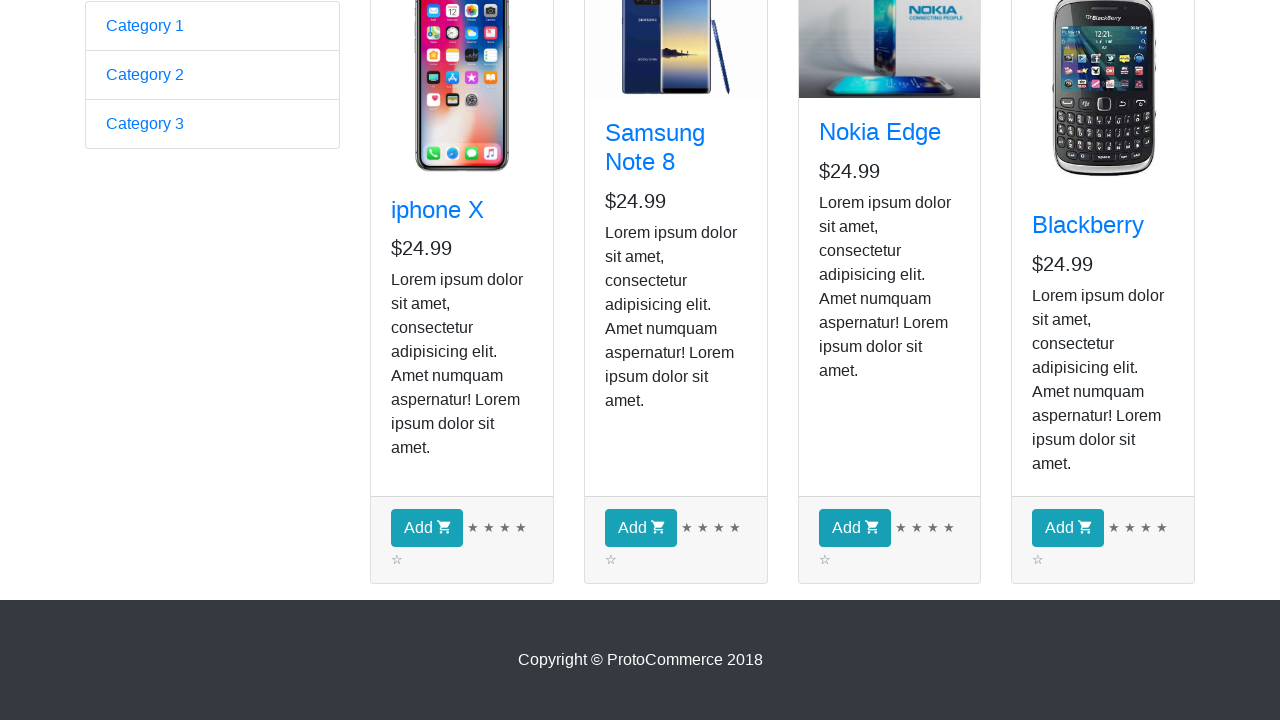

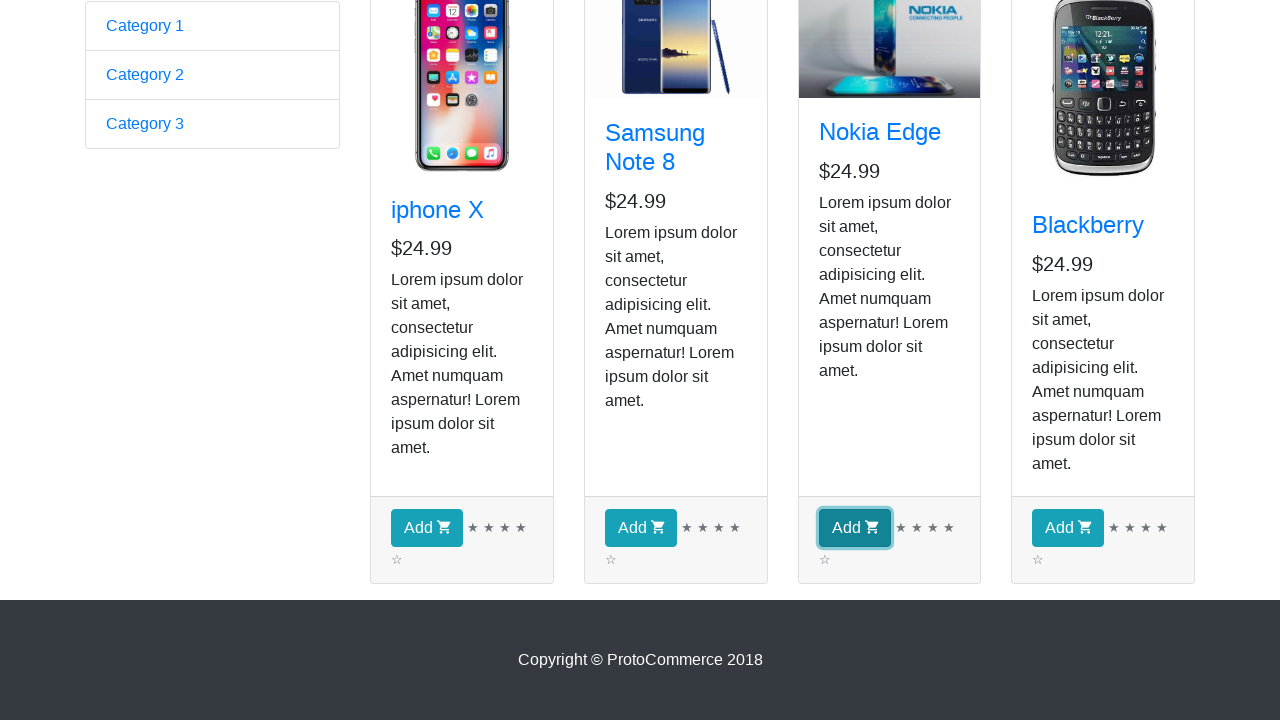